Tests the jQuery UI drag and drop functionality by dragging an element onto a droppable target and verifying the interaction completes successfully

Starting URL: https://jqueryui.com/droppable/

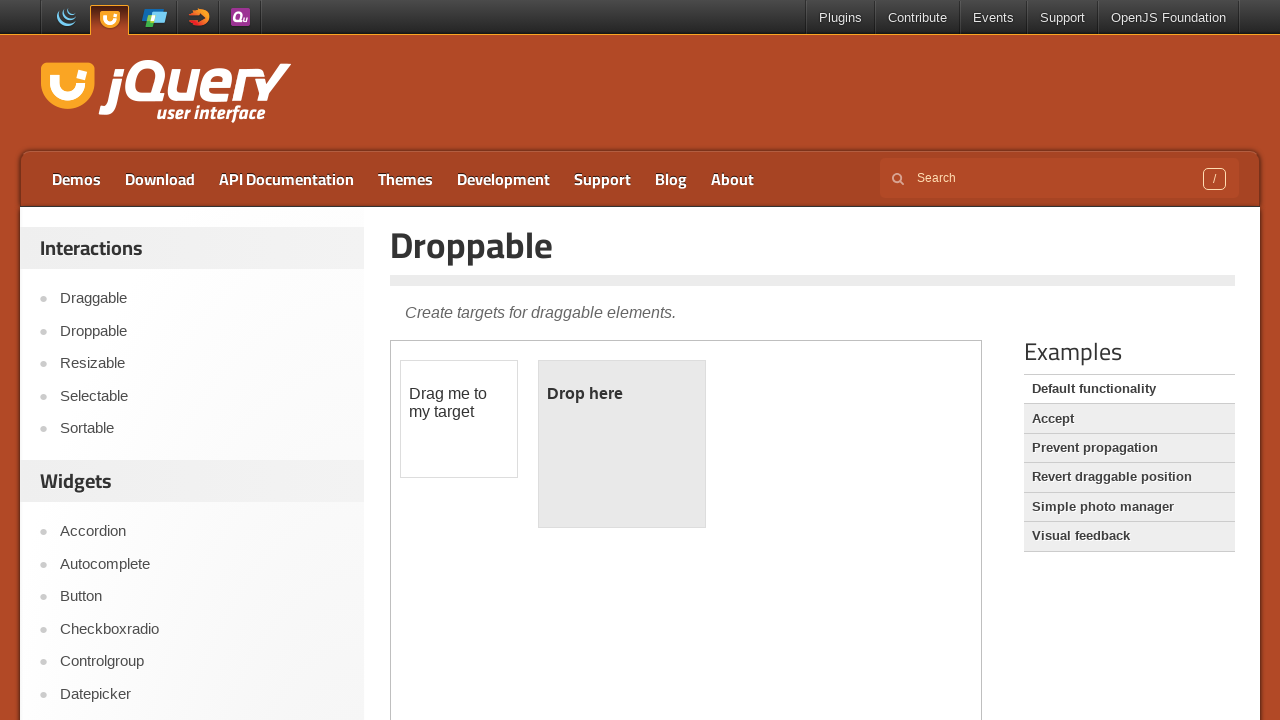

Waited for demo iframe to load
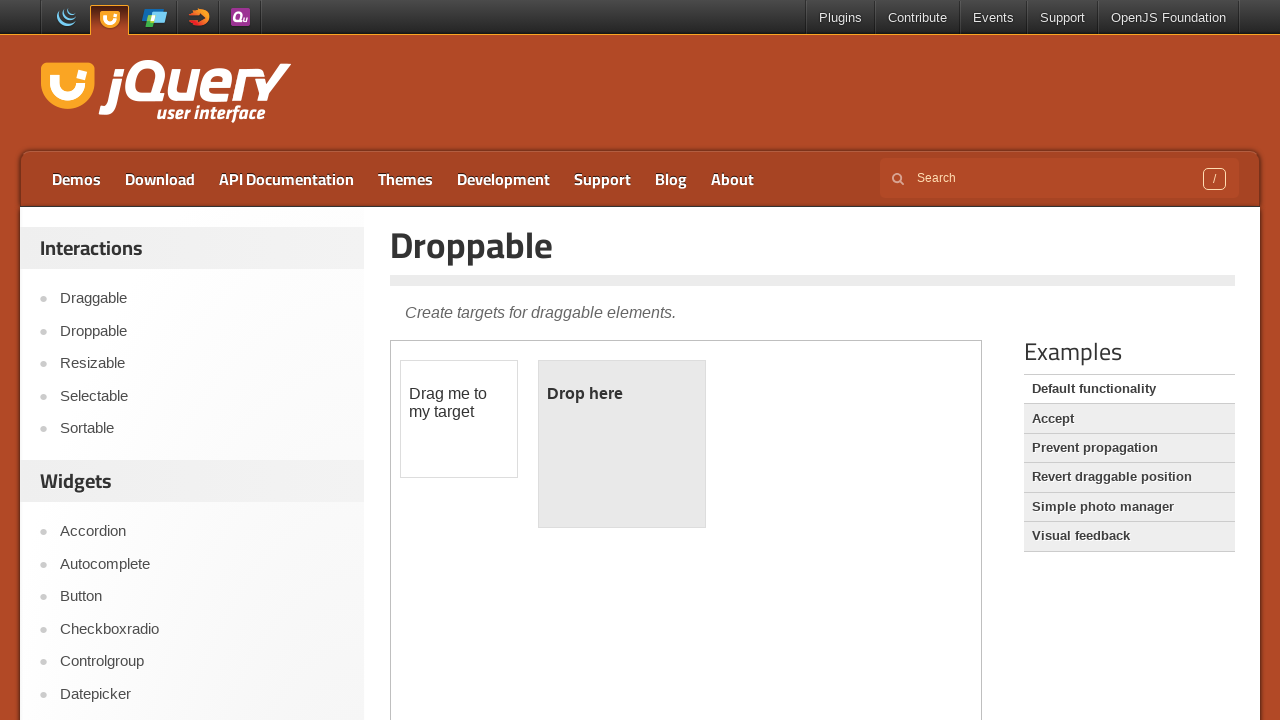

Switched to iframe containing drag and drop demo
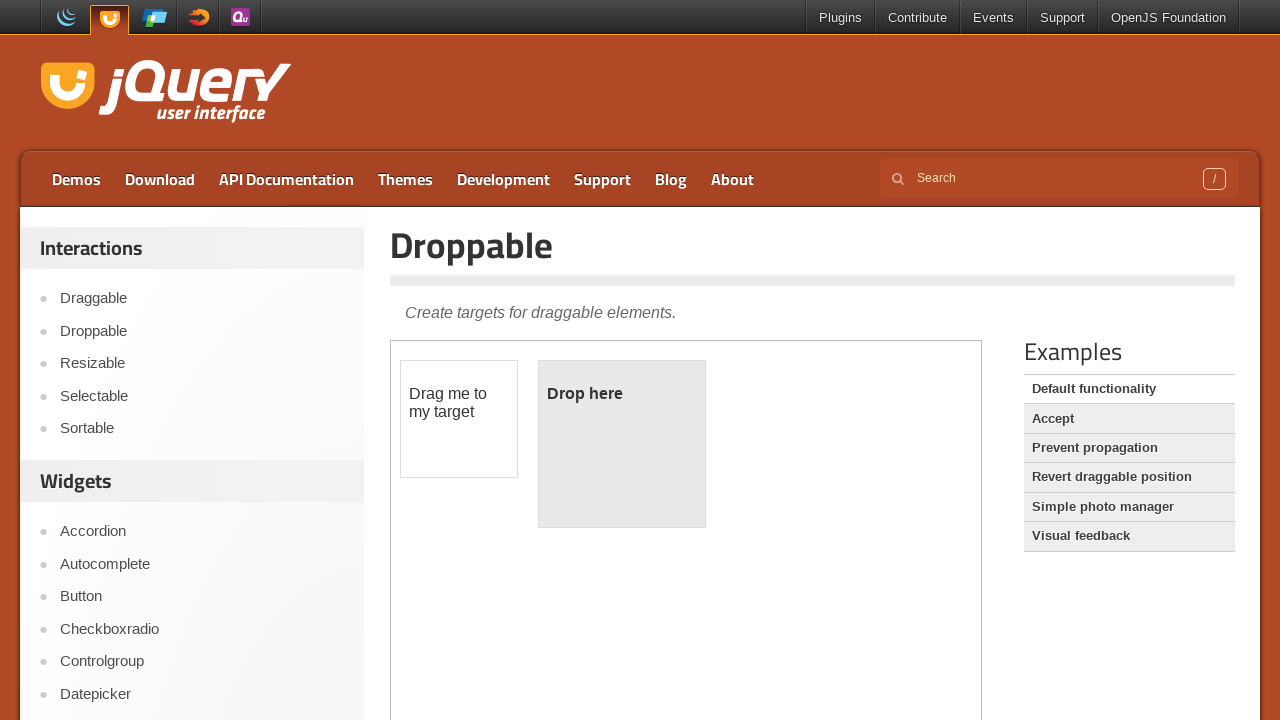

Waited for draggable element to be visible
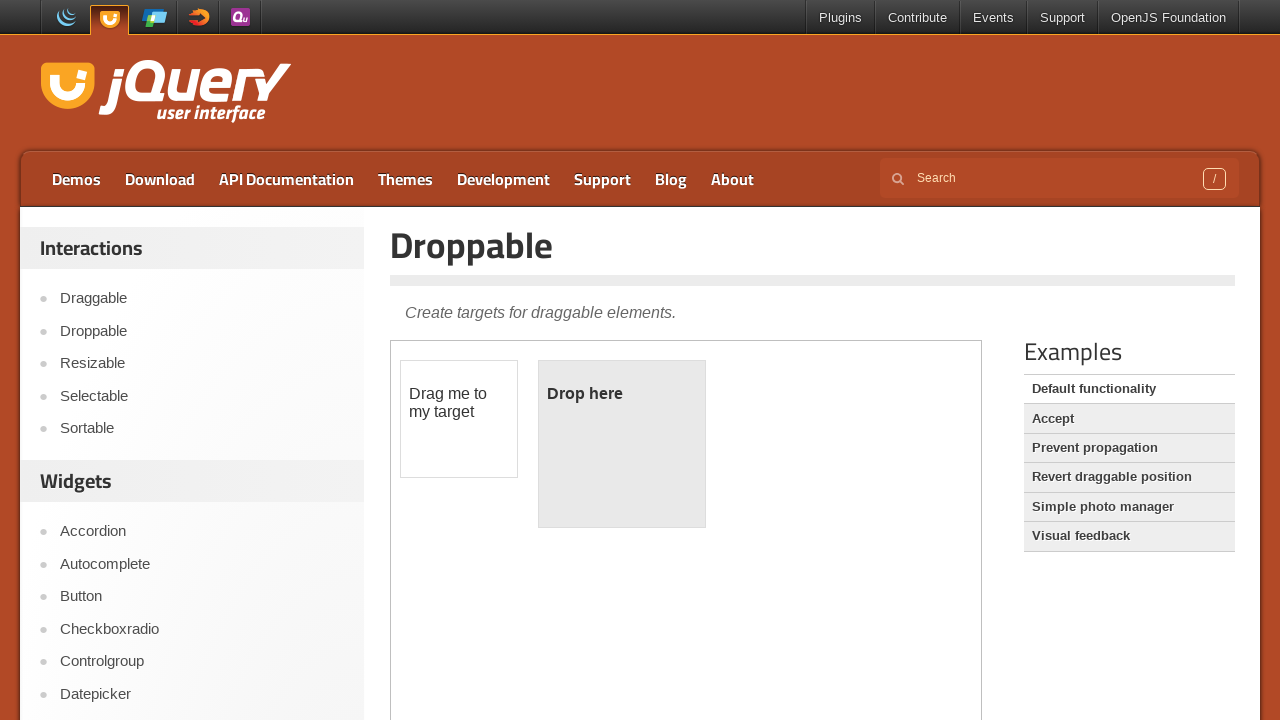

Waited for droppable target element to be visible
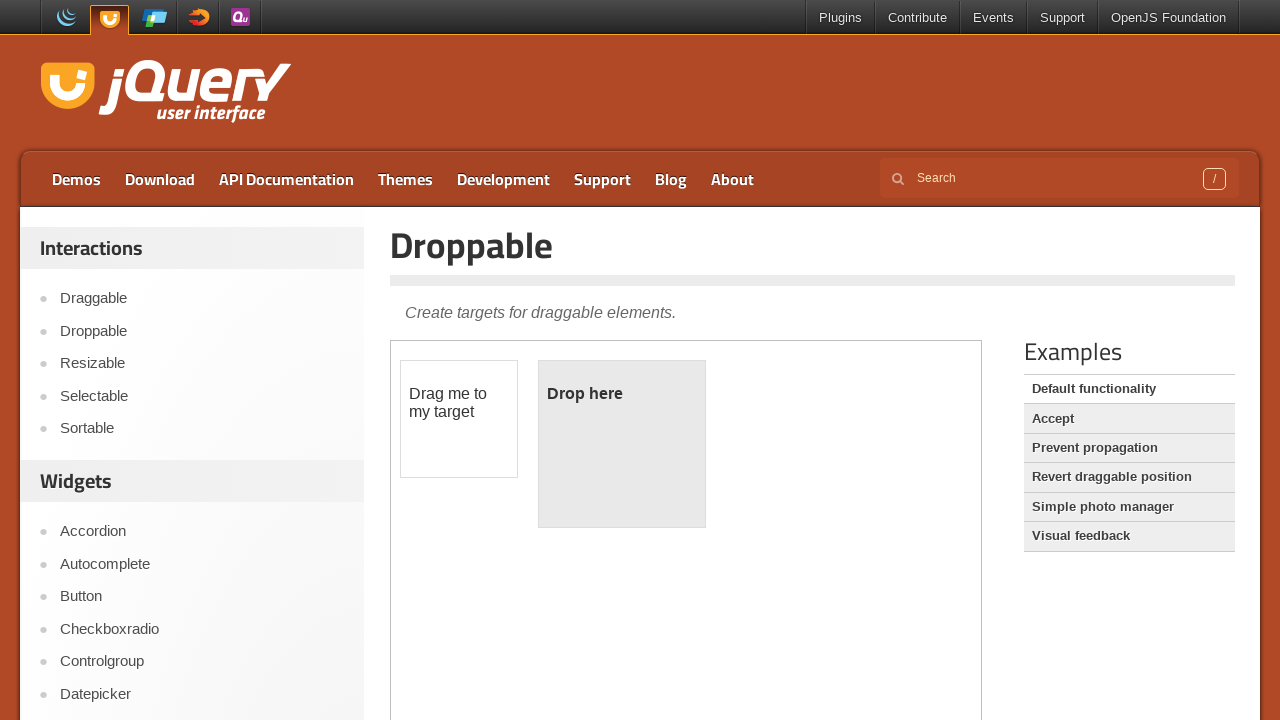

Dragged draggable element onto droppable target
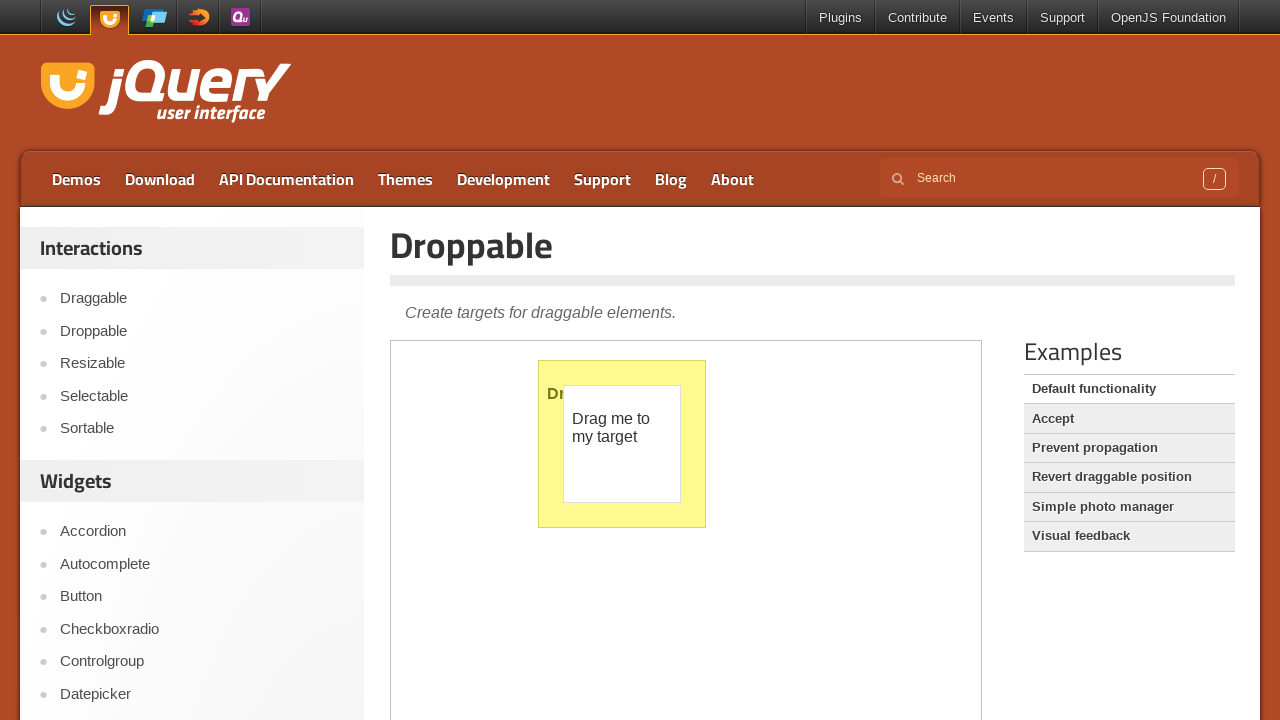

Verified droppable target element exists after drop interaction
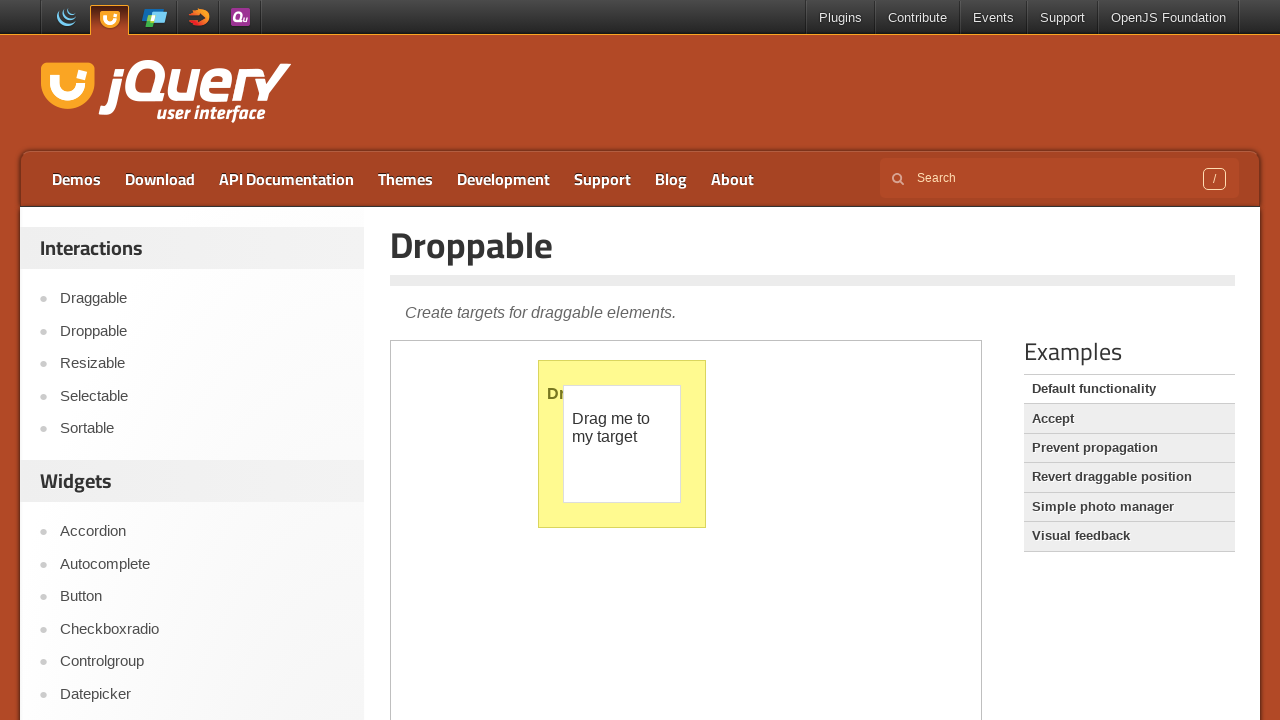

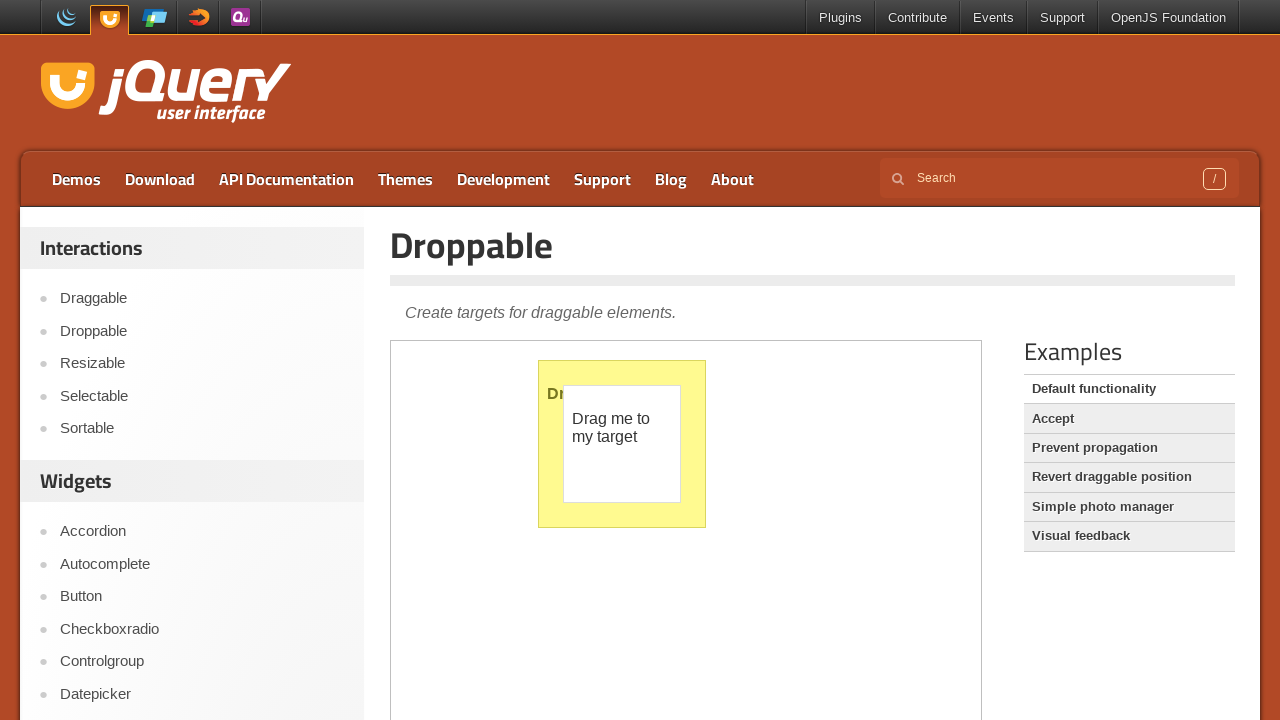